Tests CSS selectors on DemoQA website by navigating through Elements section, clicking on Radio Button menu item, selecting the Impressive radio option, then navigating to Buttons section and clicking the double-click button.

Starting URL: https://demoqa.com/

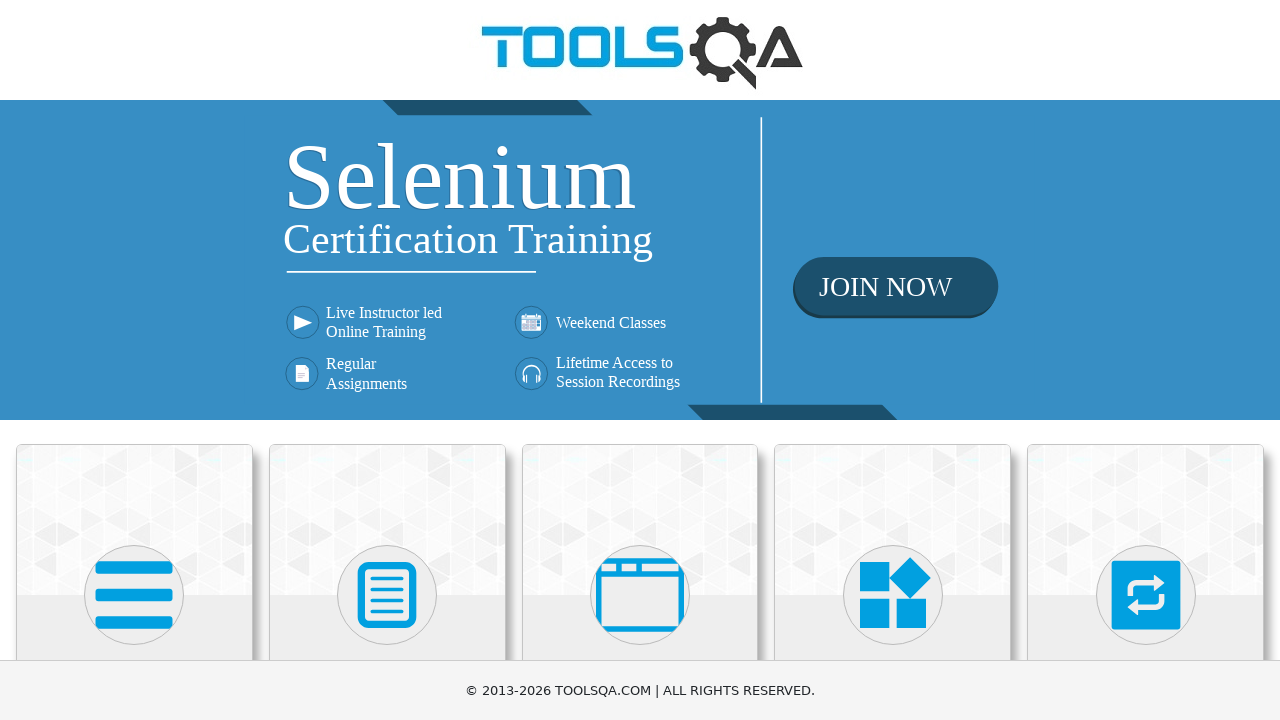

Footer element loaded on DemoQA homepage
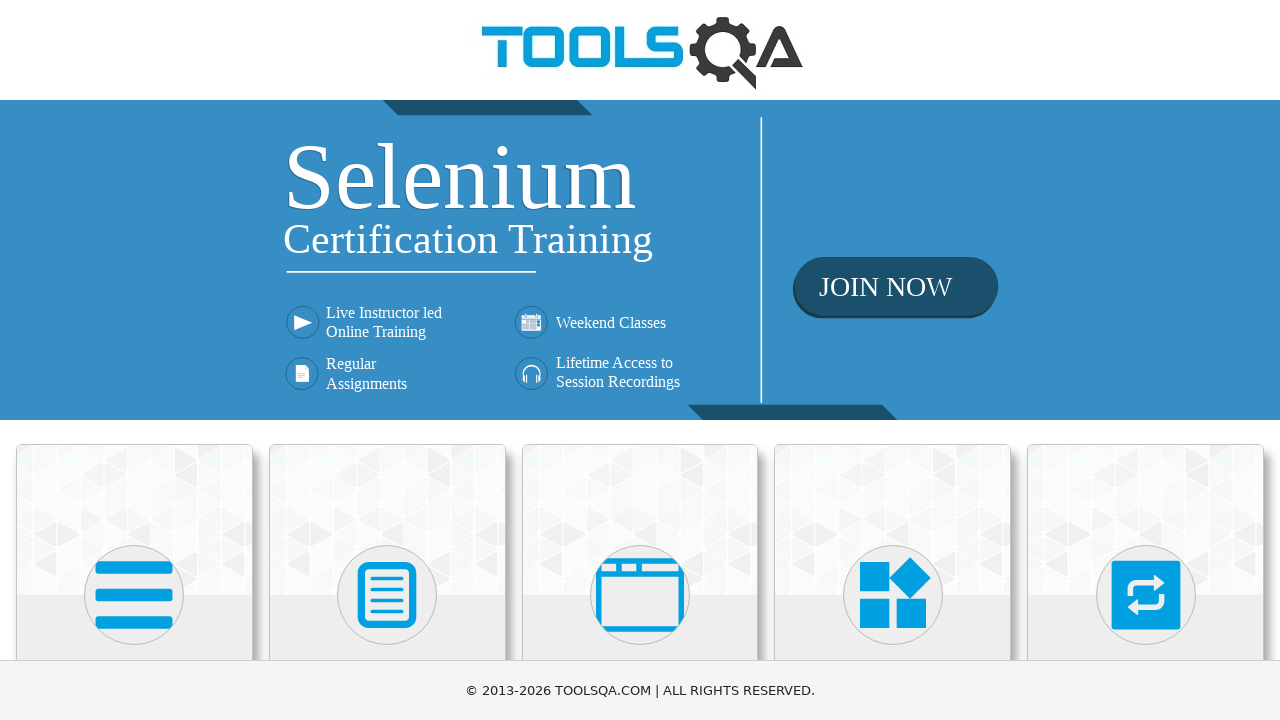

Clicked Elements card to navigate to Elements section at (134, 520) on div[class='card-up']
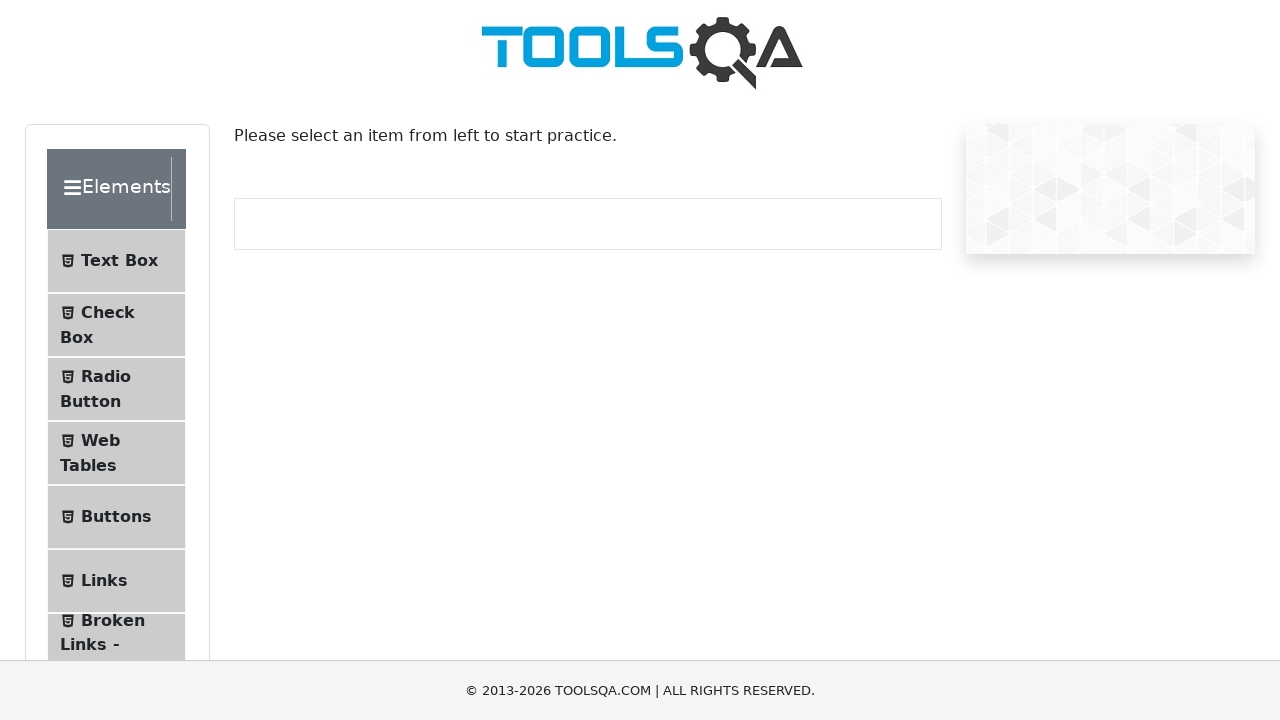

Clicked Radio Button menu item in Elements section at (116, 389) on *[id='item-2']
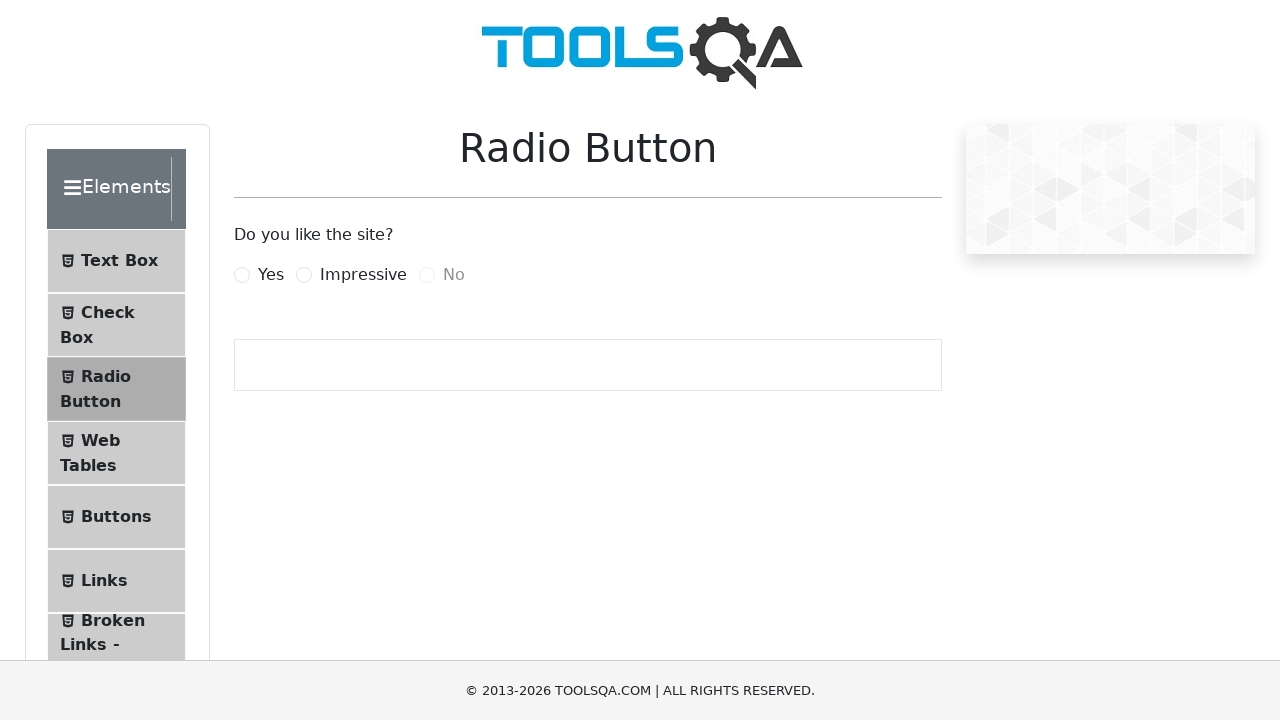

Selected Impressive radio button option at (363, 275) on label[for='impressiveRadio']
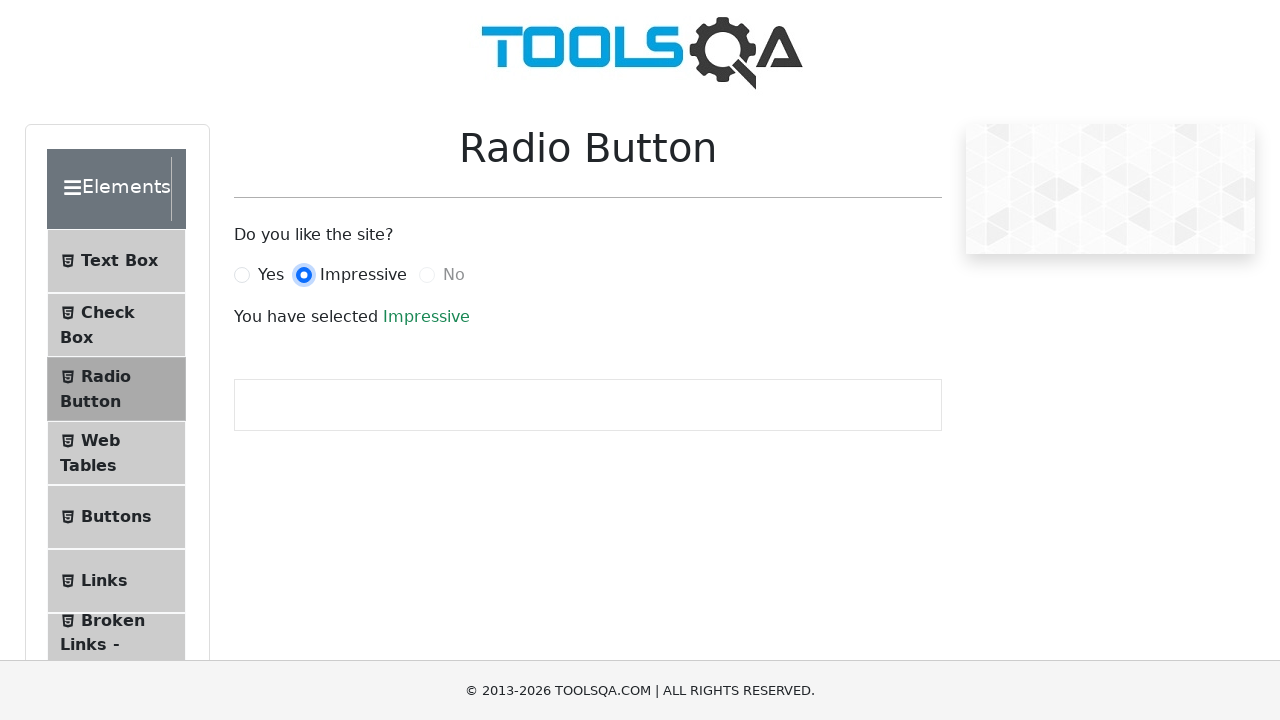

Clicked Buttons menu item in Elements section at (116, 517) on #item-4
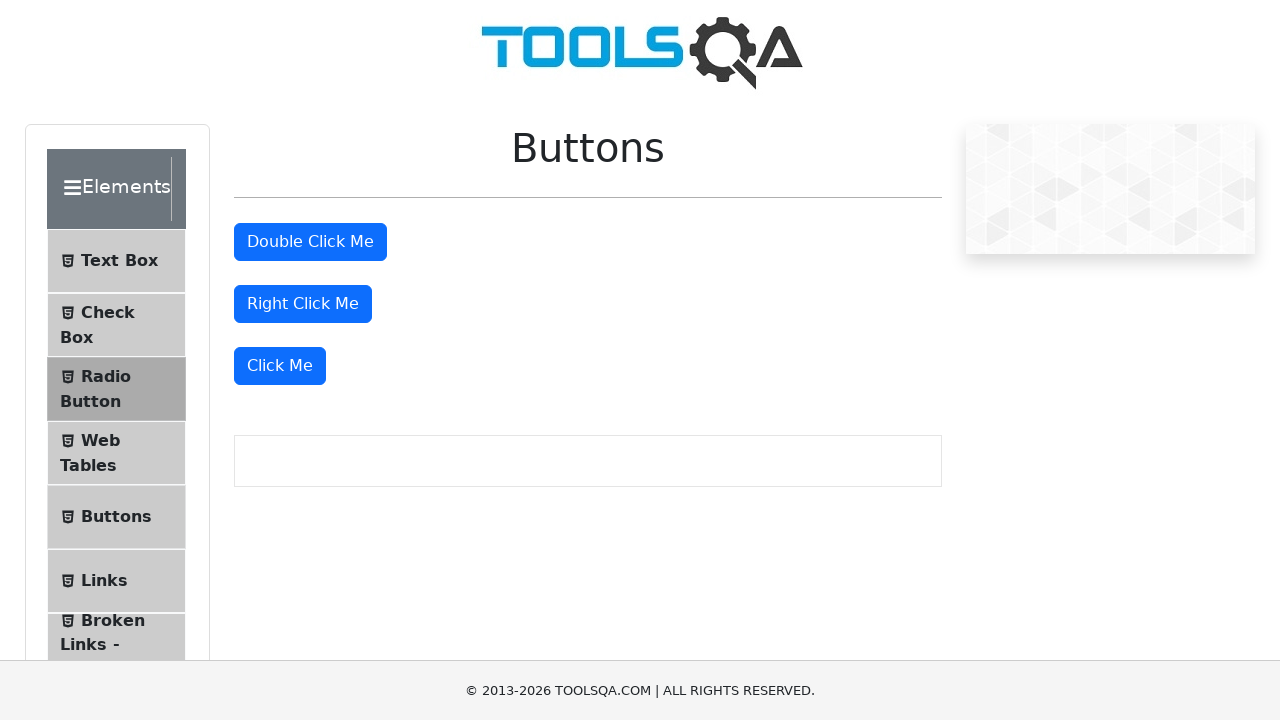

Clicked double-click button at (310, 242) on #doubleClickBtn
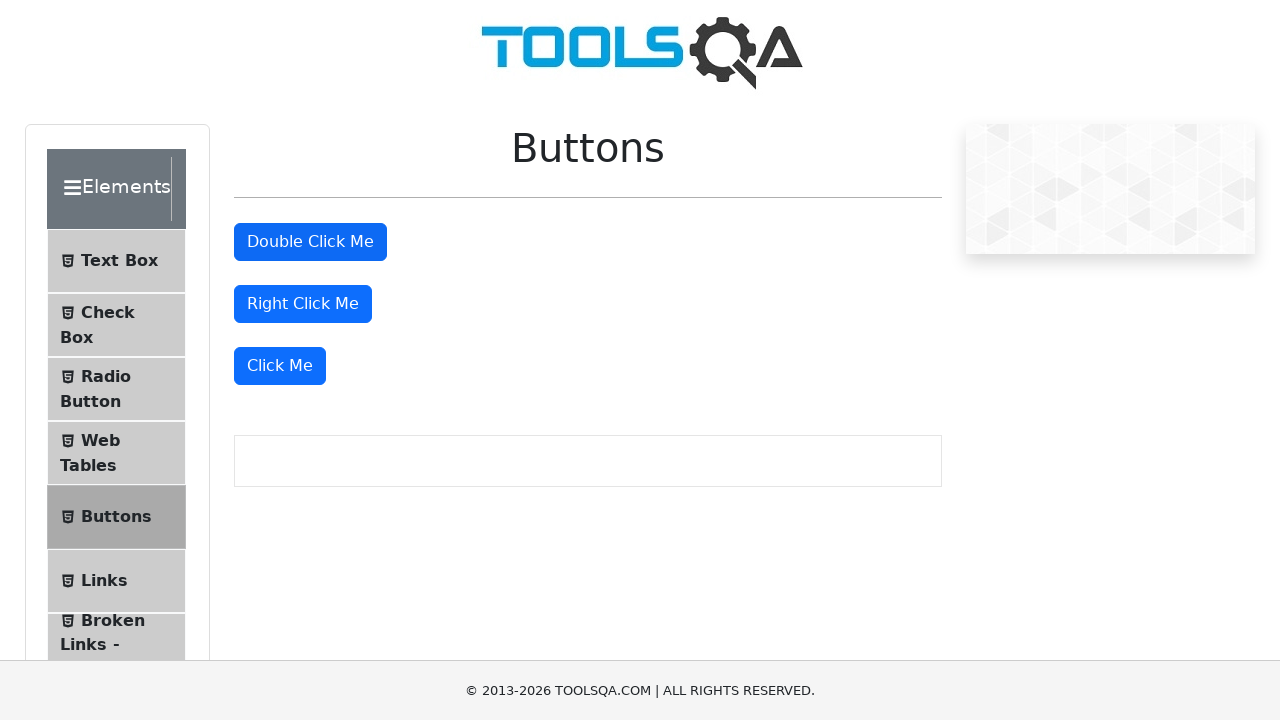

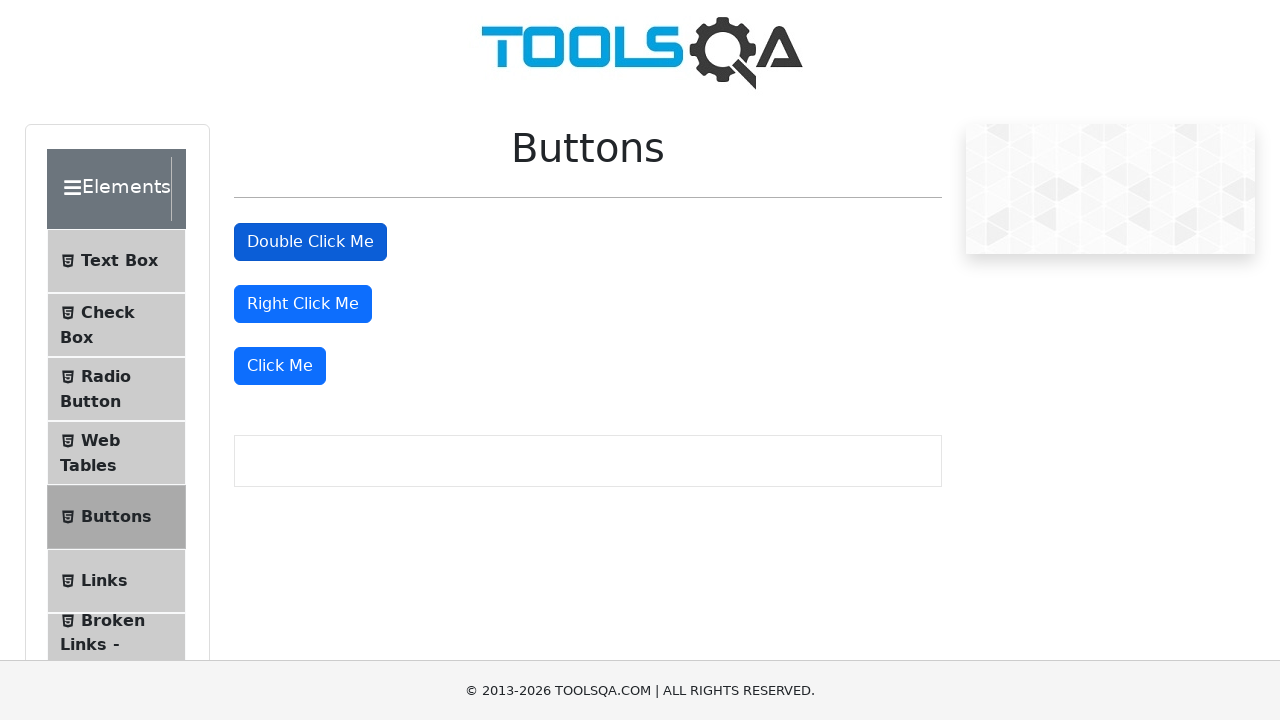